Triggers a JavaScript confirm alert and dismisses it, then verifies the page title

Starting URL: https://the-internet.herokuapp.com/javascript_alerts

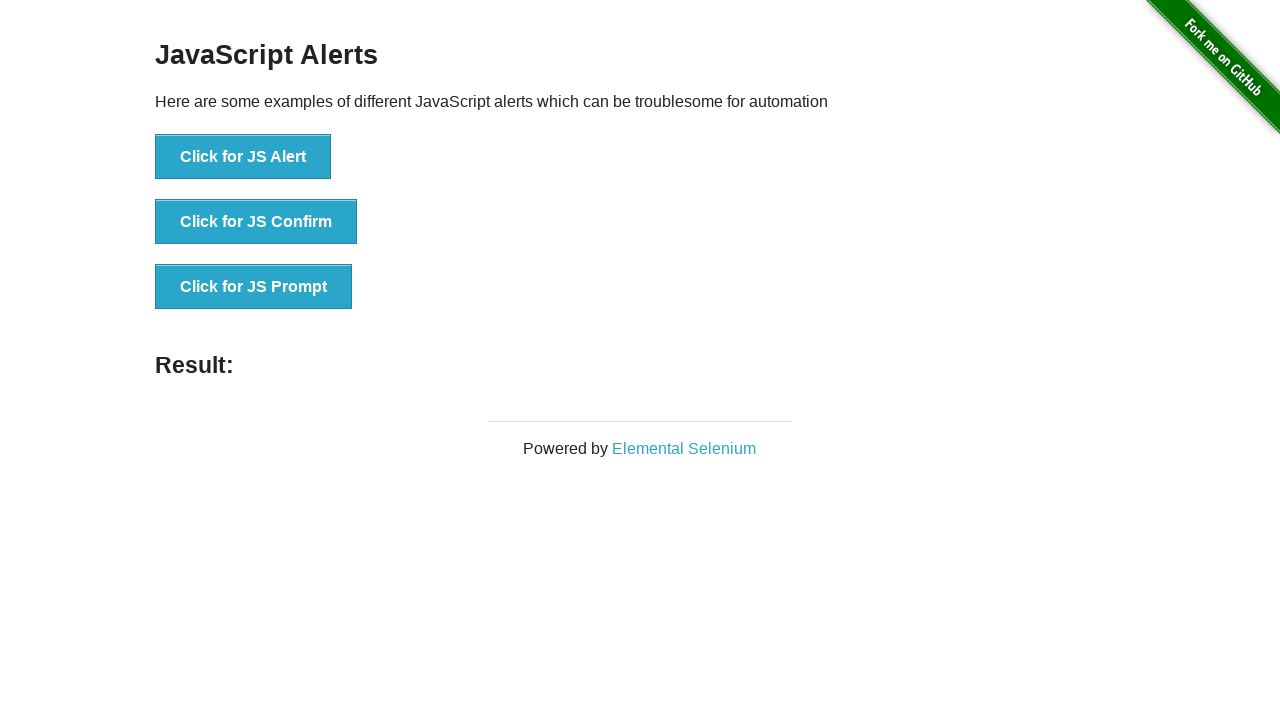

Set up dialog handler to dismiss confirm alerts
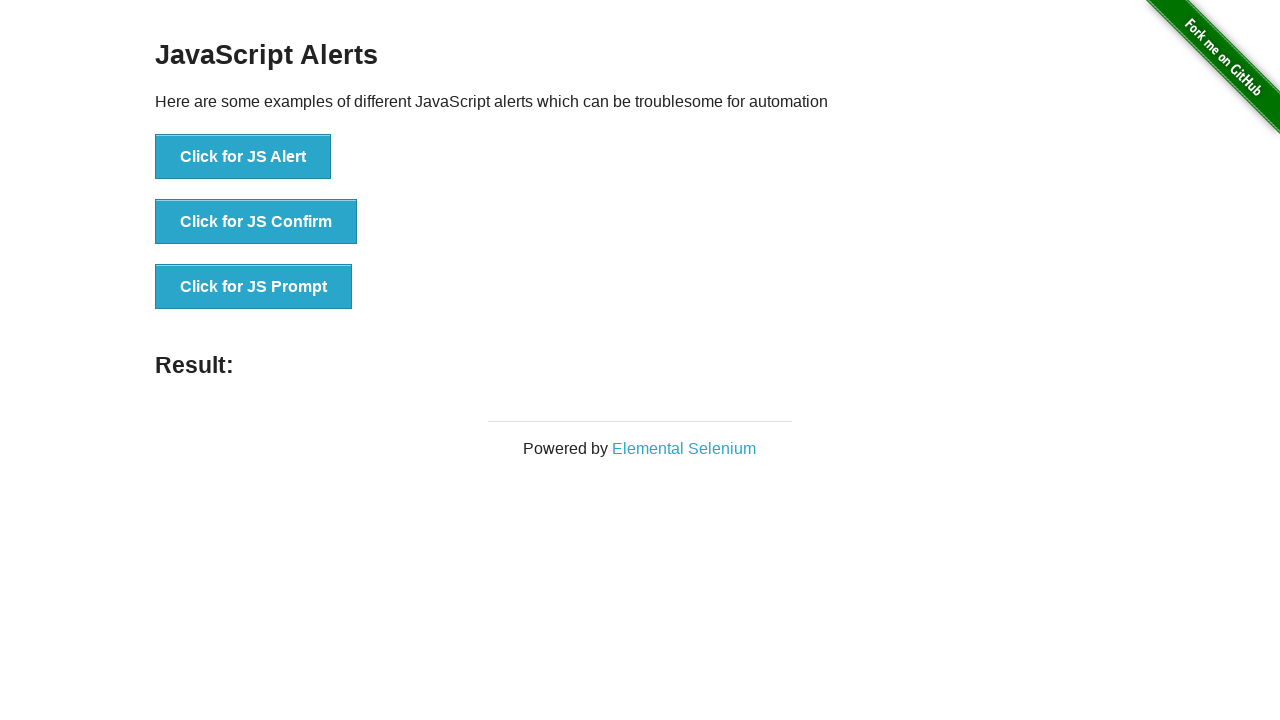

Clicked button to trigger JavaScript confirm alert at (256, 222) on button:has-text('Click for JS Confirm')
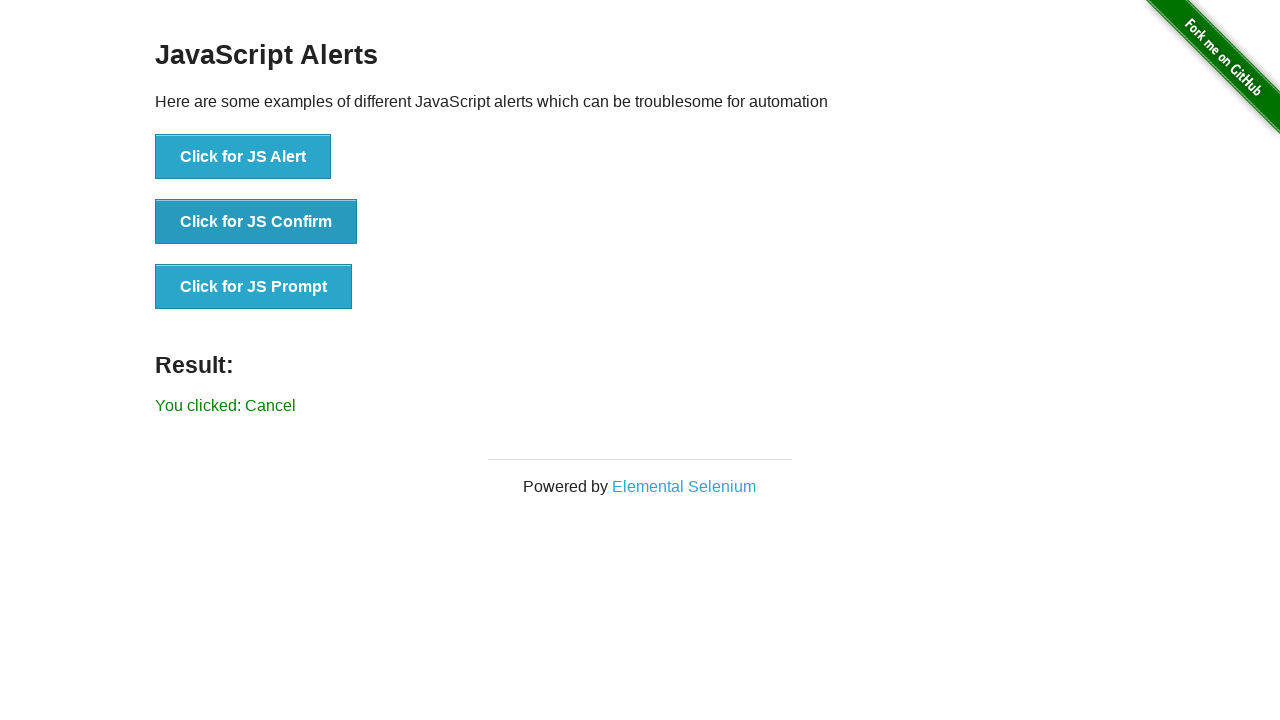

Retrieved page header text 'JavaScript Alerts'
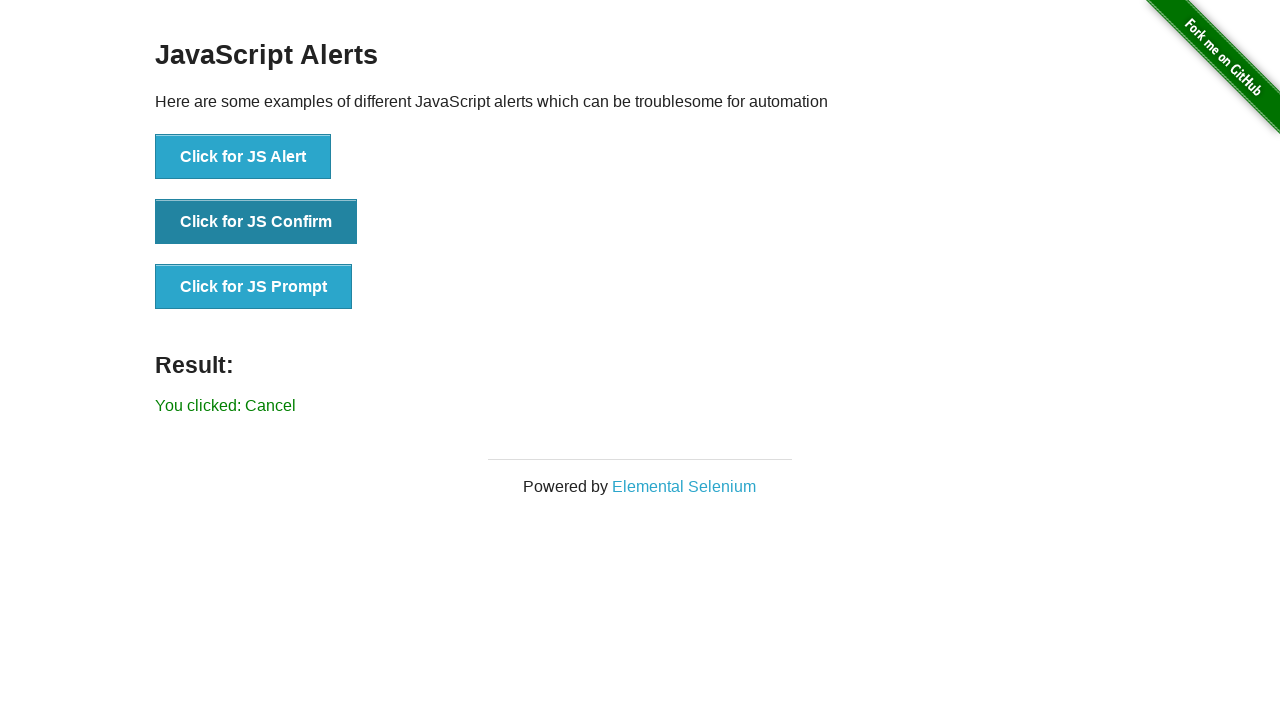

Verified page header matches expected text 'JavaScript Alerts'
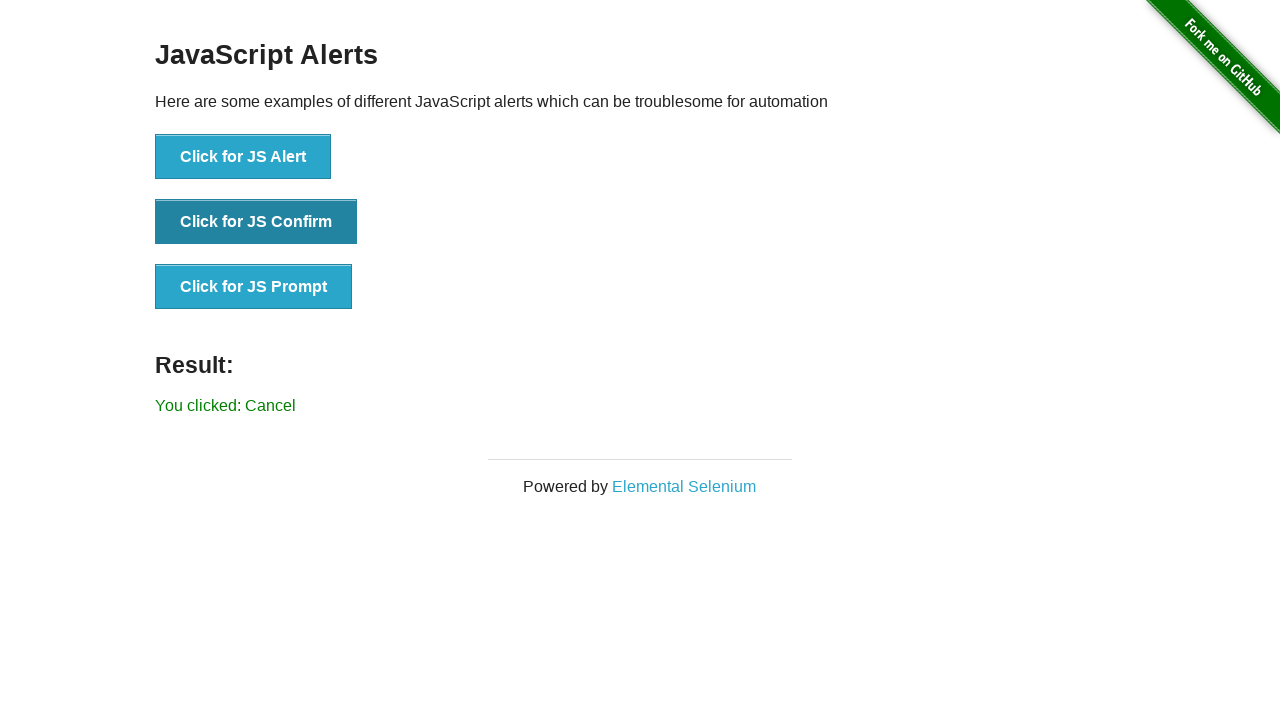

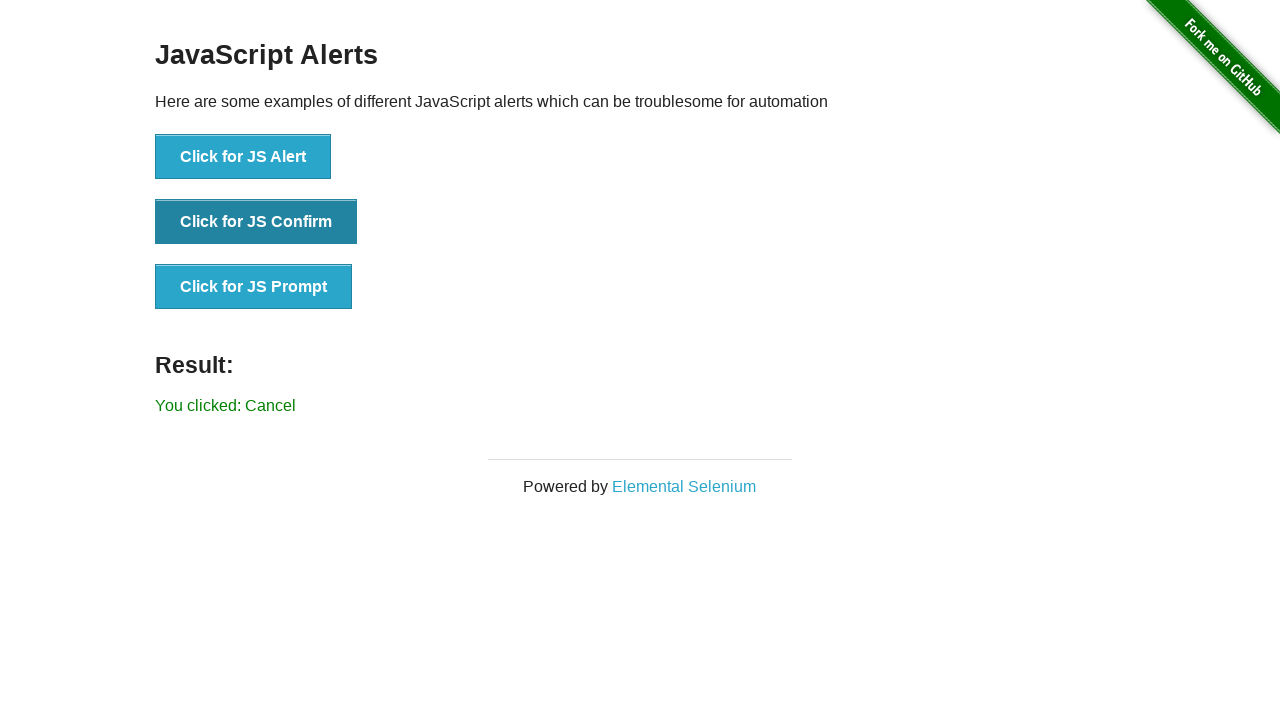